Tests user registration form by filling out name, email, phone, address, selecting gender, day of week, country, color, animal preferences, and submitting the form.

Starting URL: https://testautomationpractice.blogspot.com/

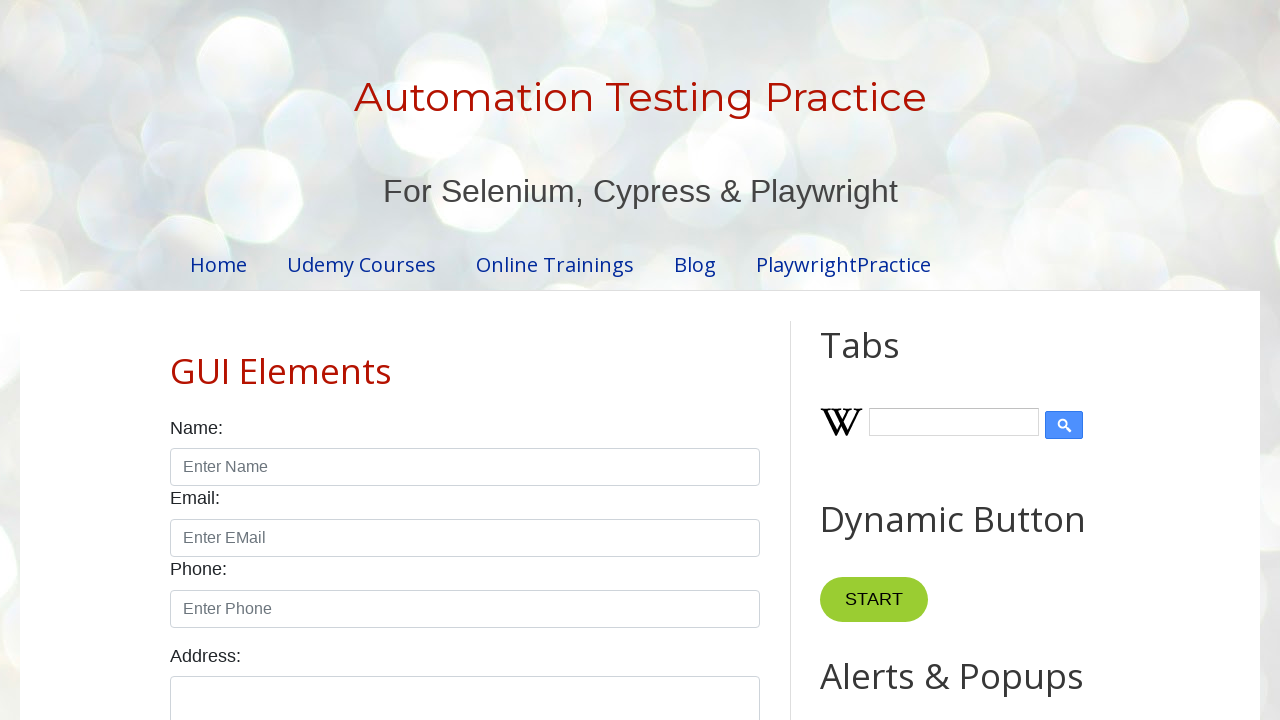

Clicked on Home link at (218, 264) on xpath=//div[@id='PageList2']//a[normalize-space()='Home']
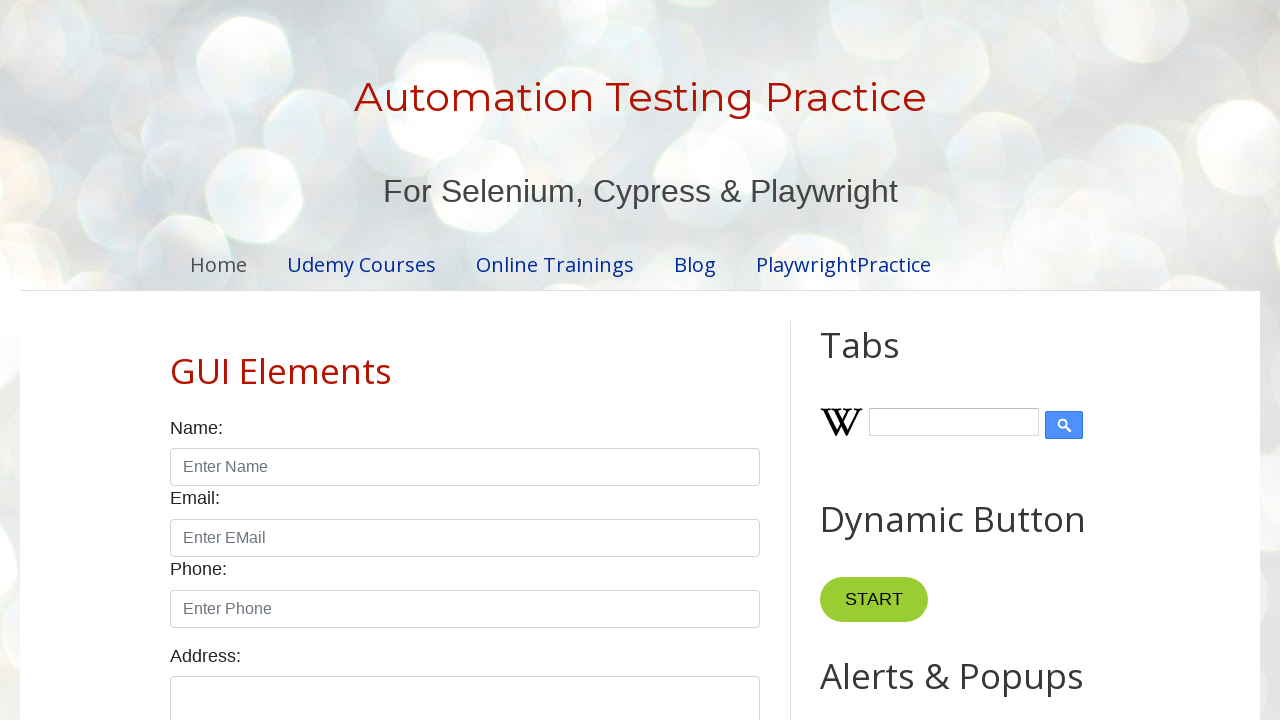

Filled name field with 'Marcus' on input#name
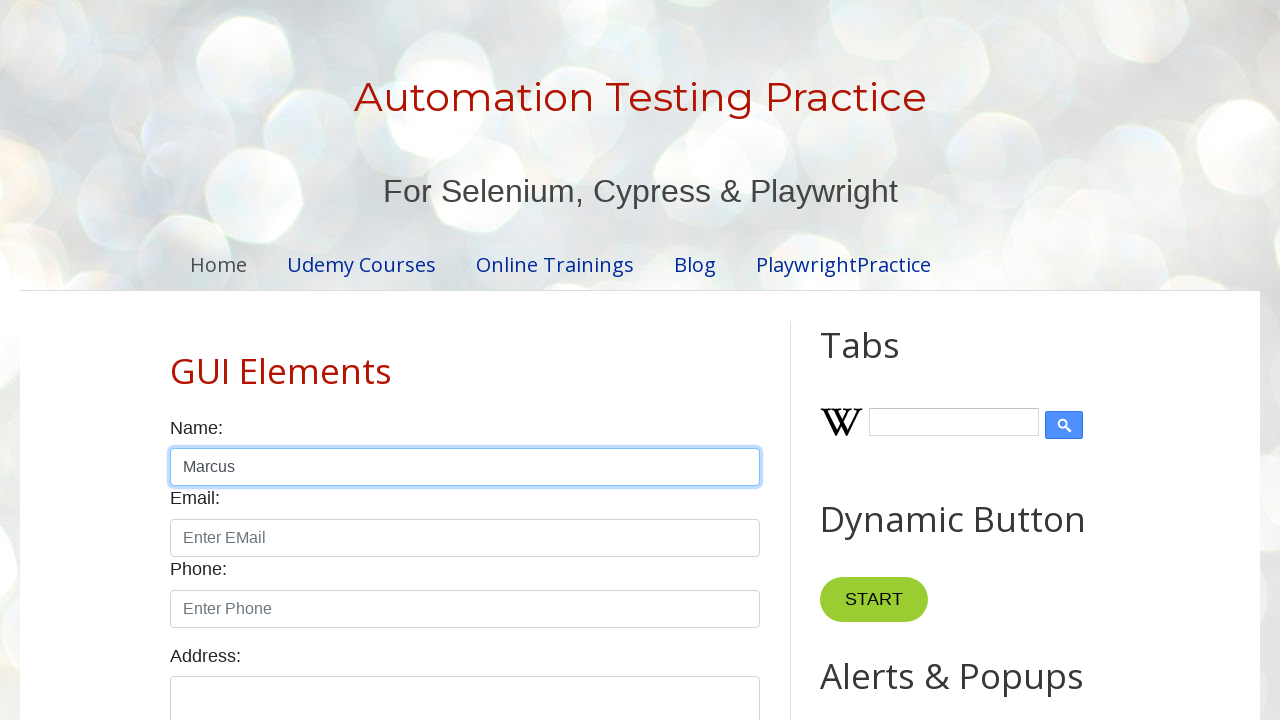

Filled email field with 'marcus.test@example.com' on input#email
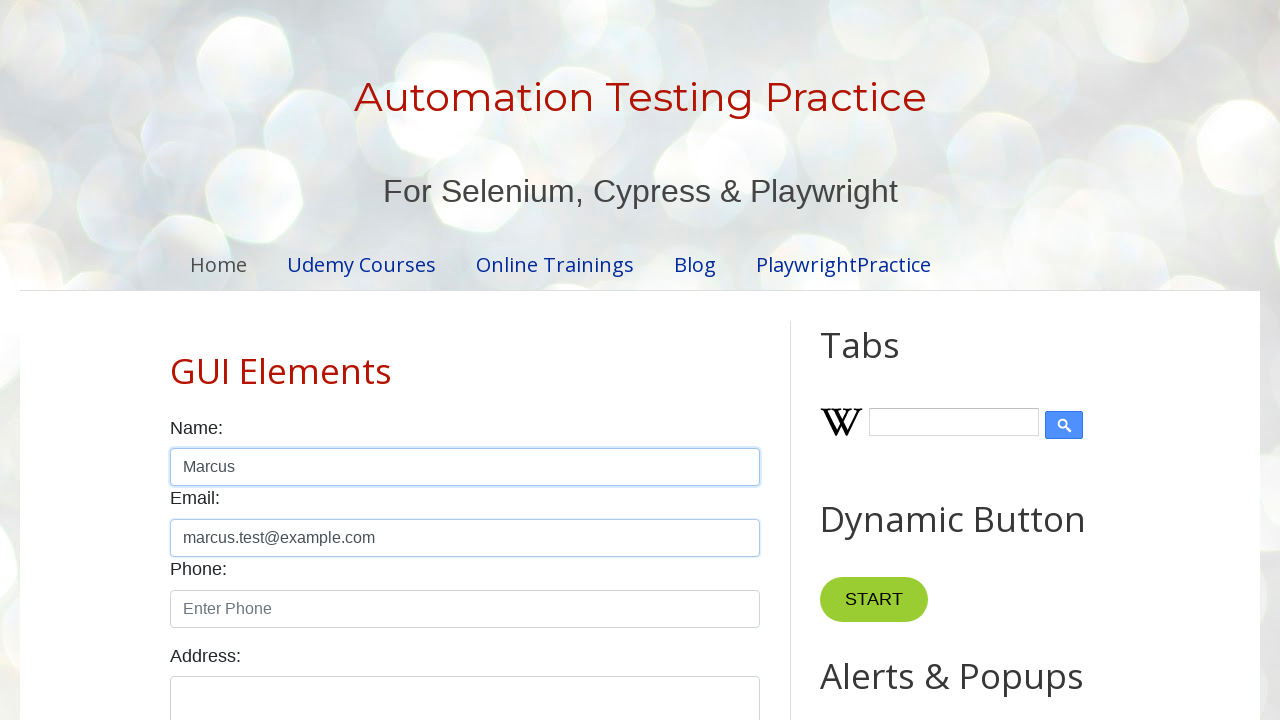

Filled phone field with '5551234567' on input#phone
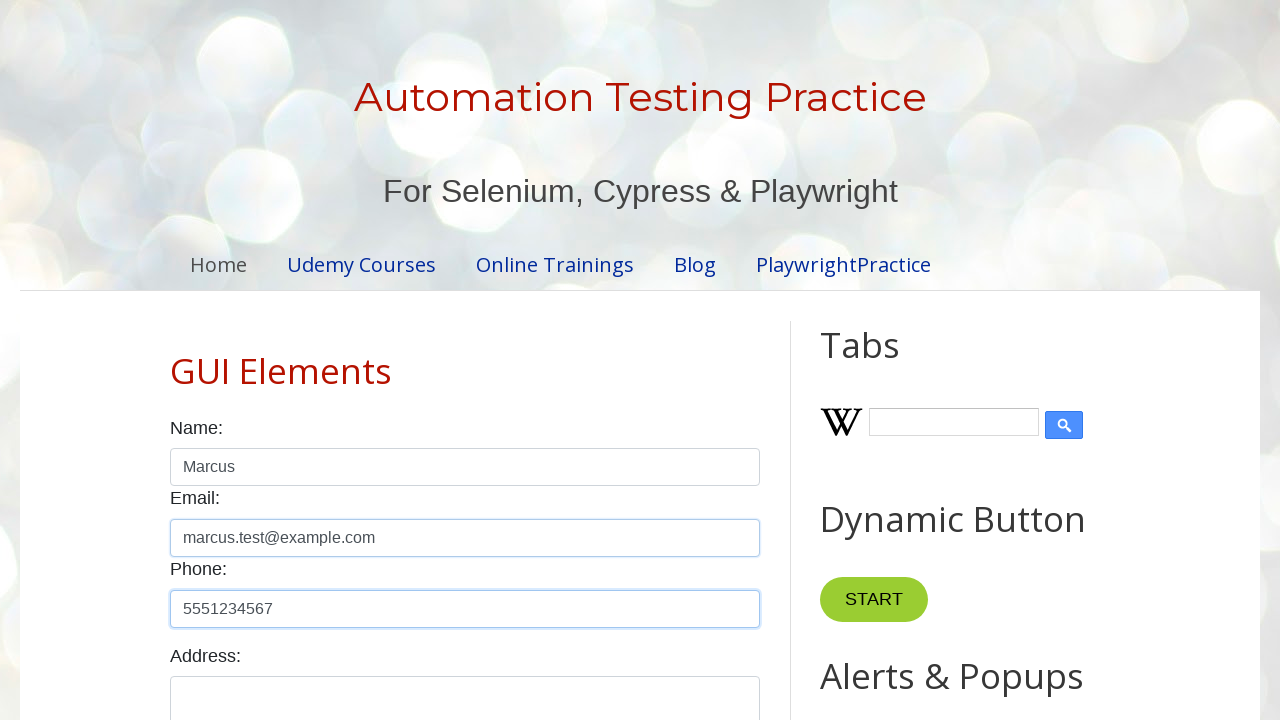

Filled address field with '123 Oak Street' on textarea#textarea
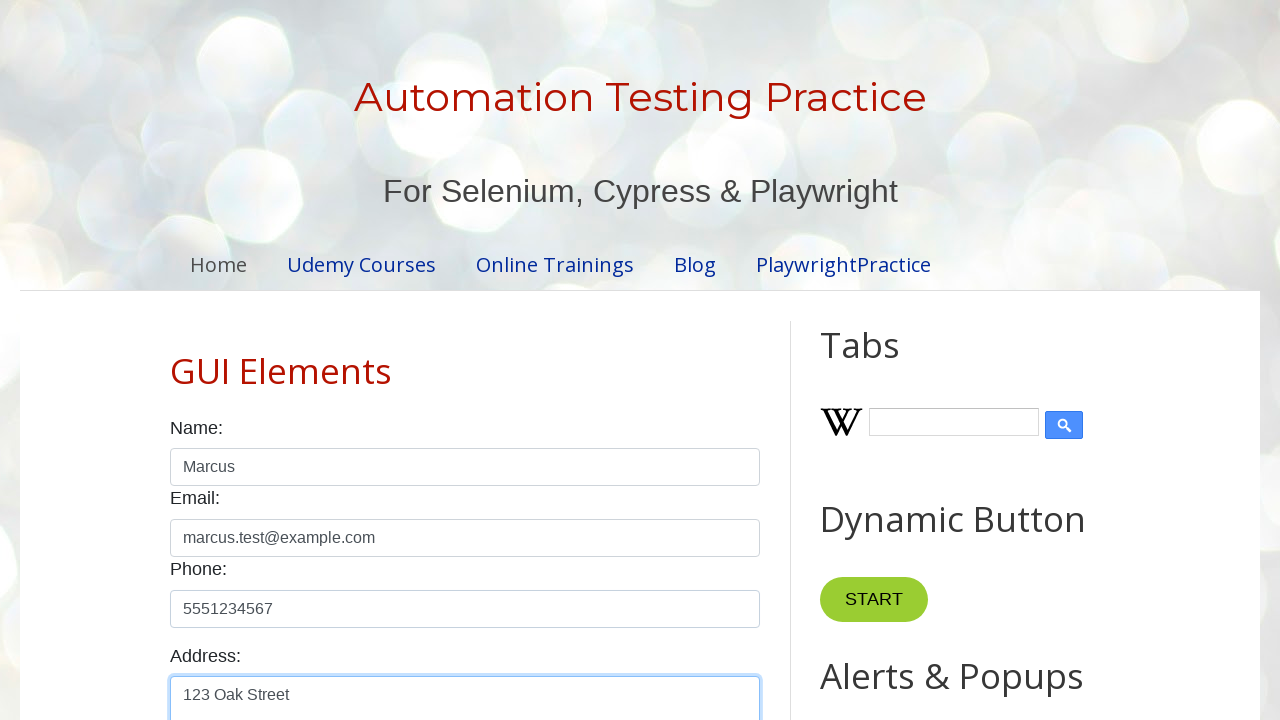

Selected female gender radio button at (250, 360) on input#female
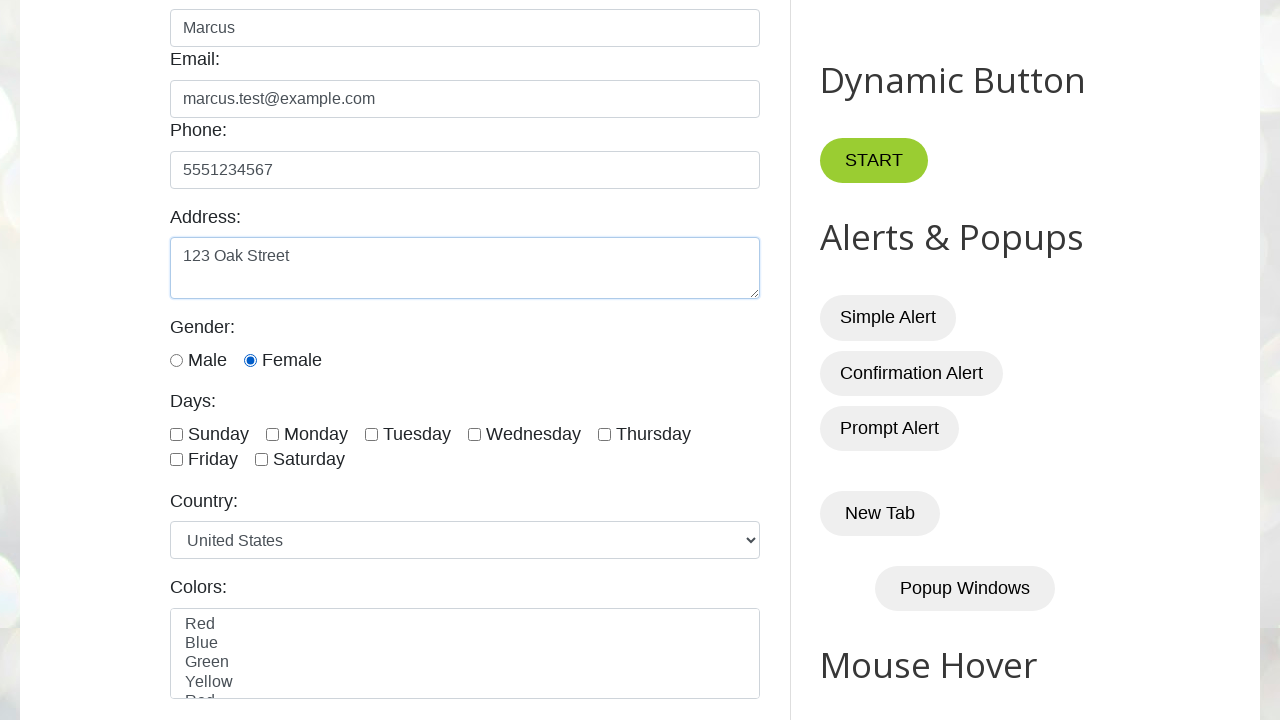

Selected Tuesday checkbox at (417, 434) on xpath=//label[normalize-space()='Tuesday']
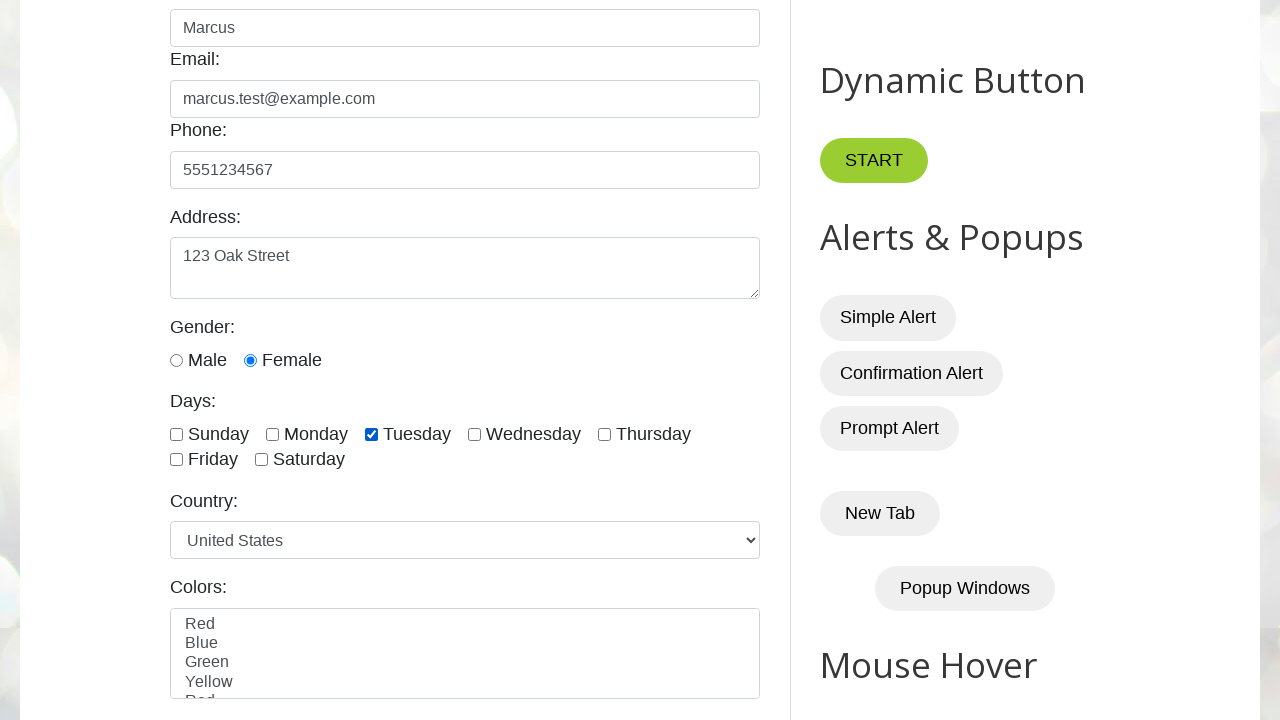

Clicked on country dropdown at (465, 540) on select#country
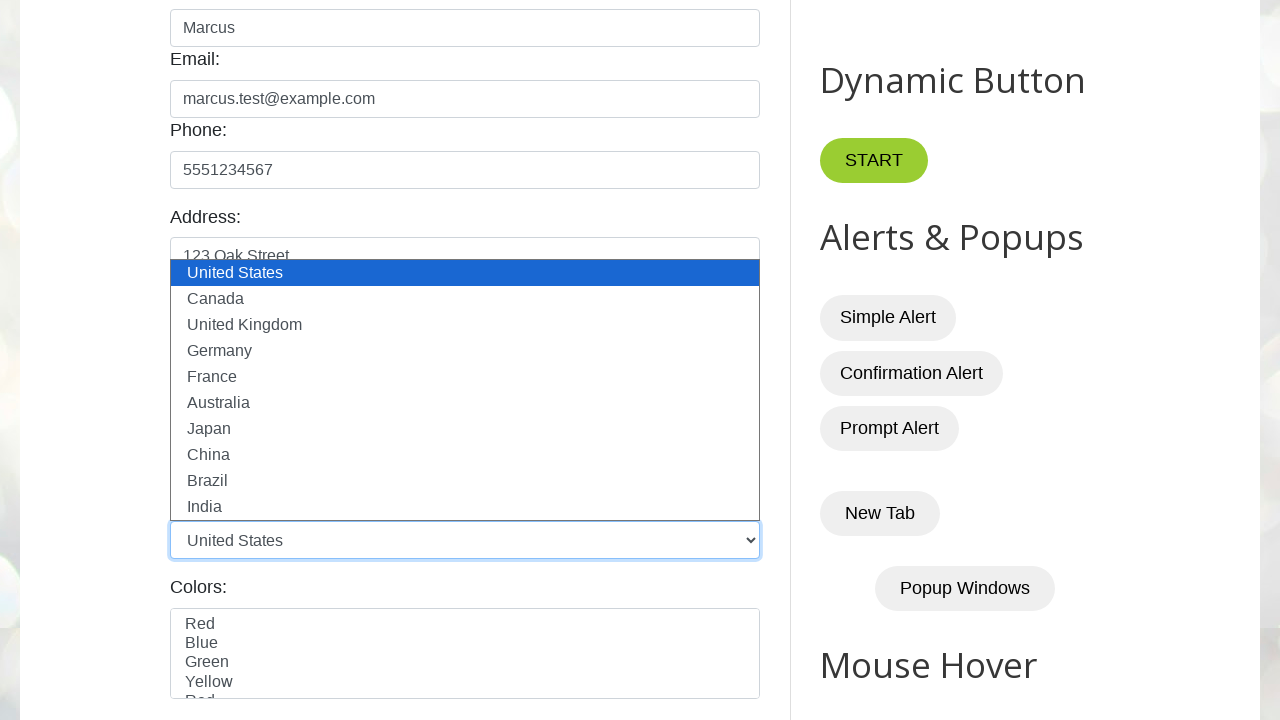

Selected 3rd color option at (465, 663) on xpath=//select[@id='colors']//option[3]
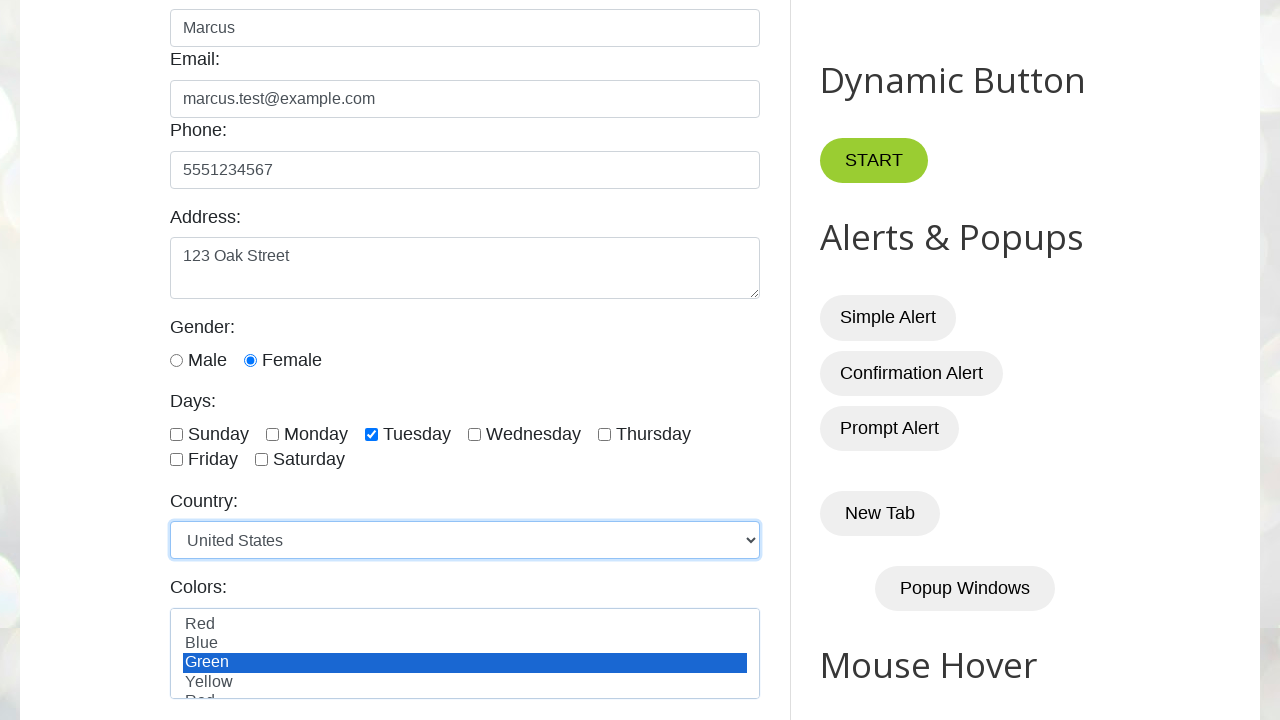

Selected cat option from animals dropdown at (465, 361) on xpath=//option[@value='cat']
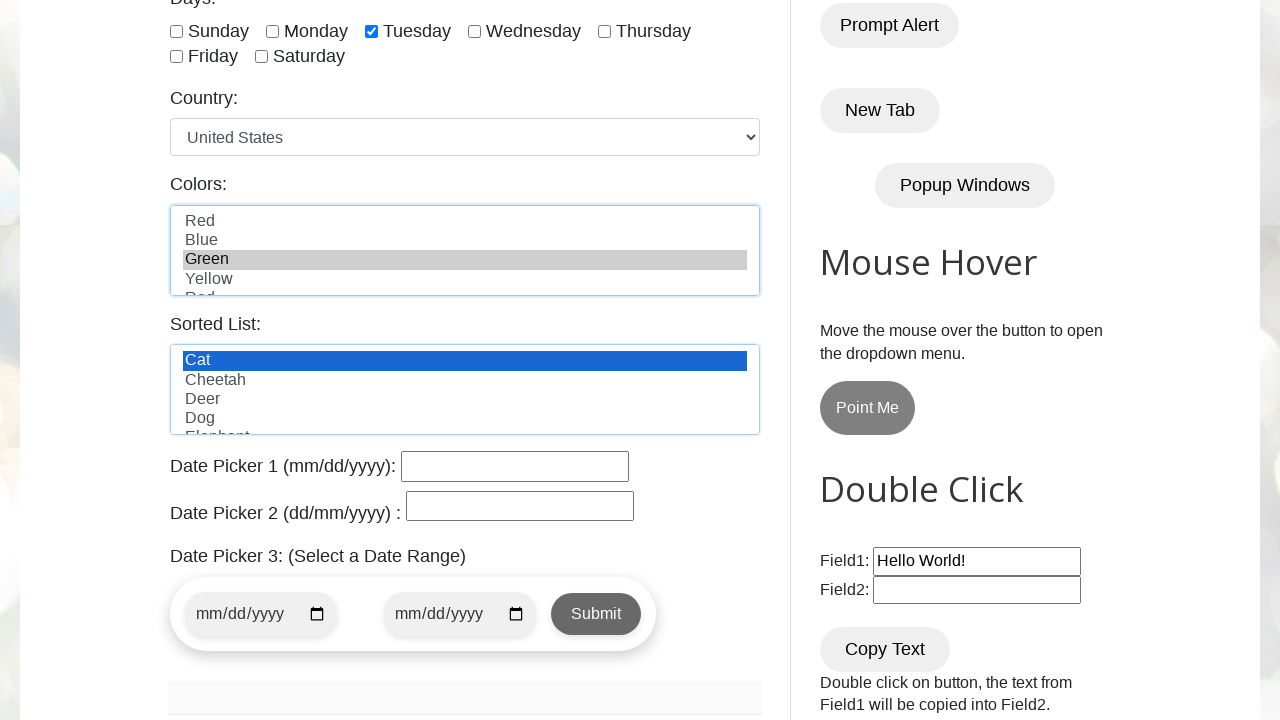

Clicked on datepicker field at (515, 466) on input#datepicker
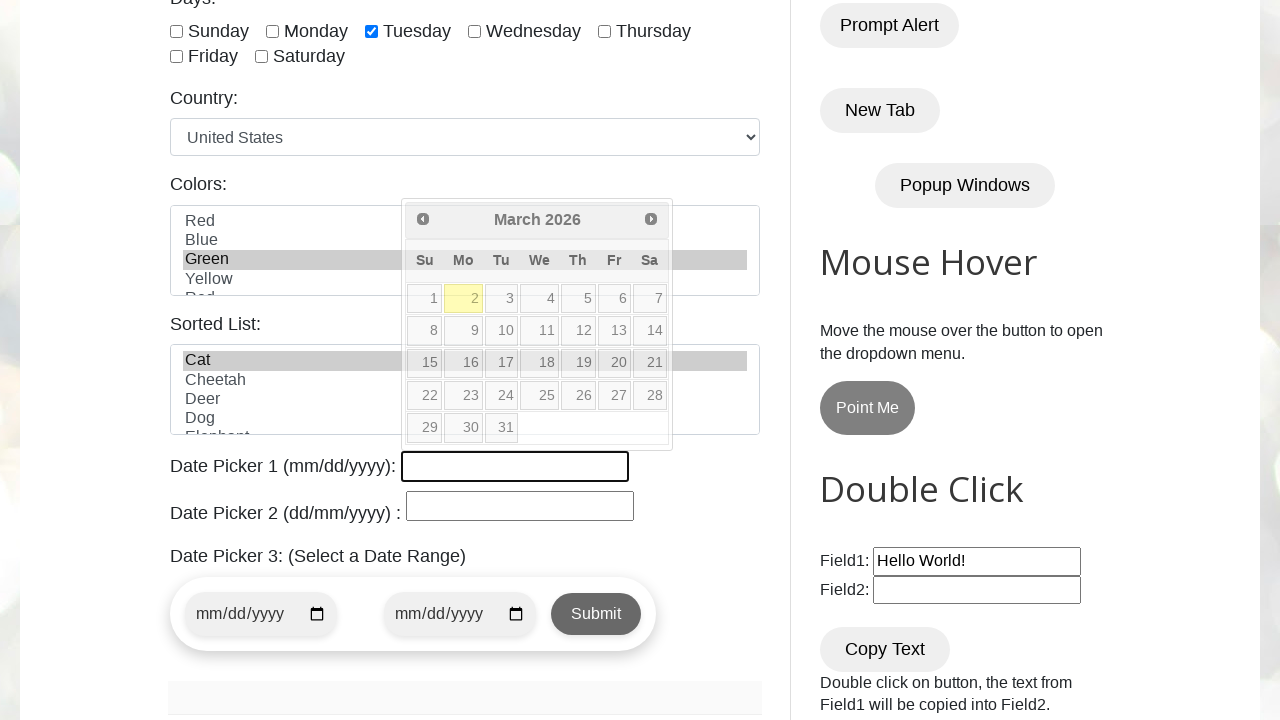

Clicked submit button to register account at (596, 614) on button.submit-btn
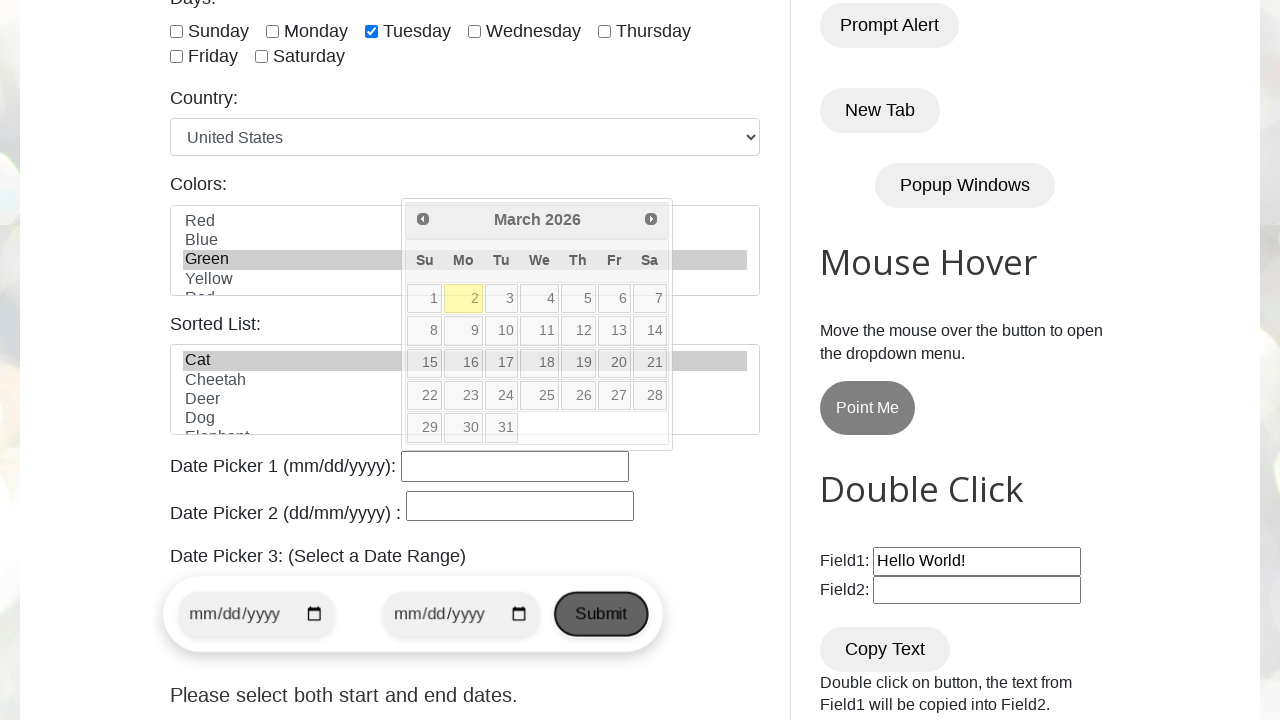

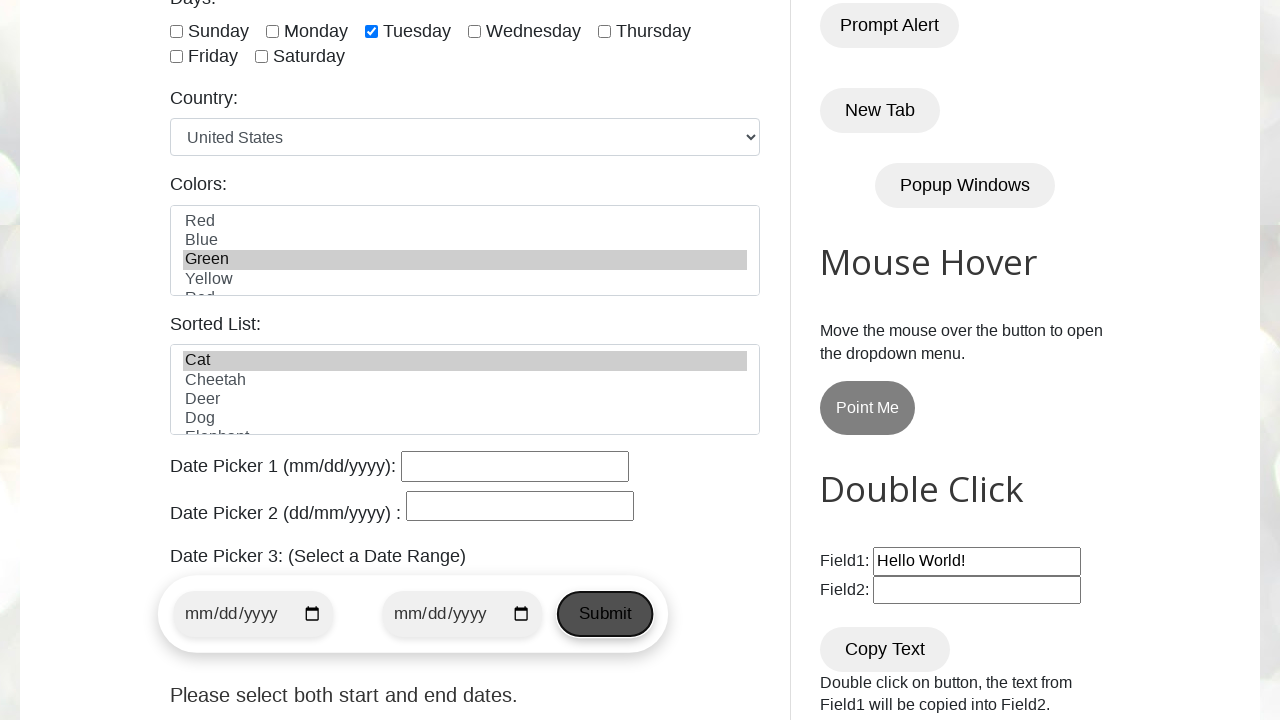